Tests the DemoQA practice form by filling out personal information including name, email, phone number, date of birth, subjects, and hobbies. The file upload action is excluded as it requires a project-specific file.

Starting URL: https://demoqa.com/automation-practice-form

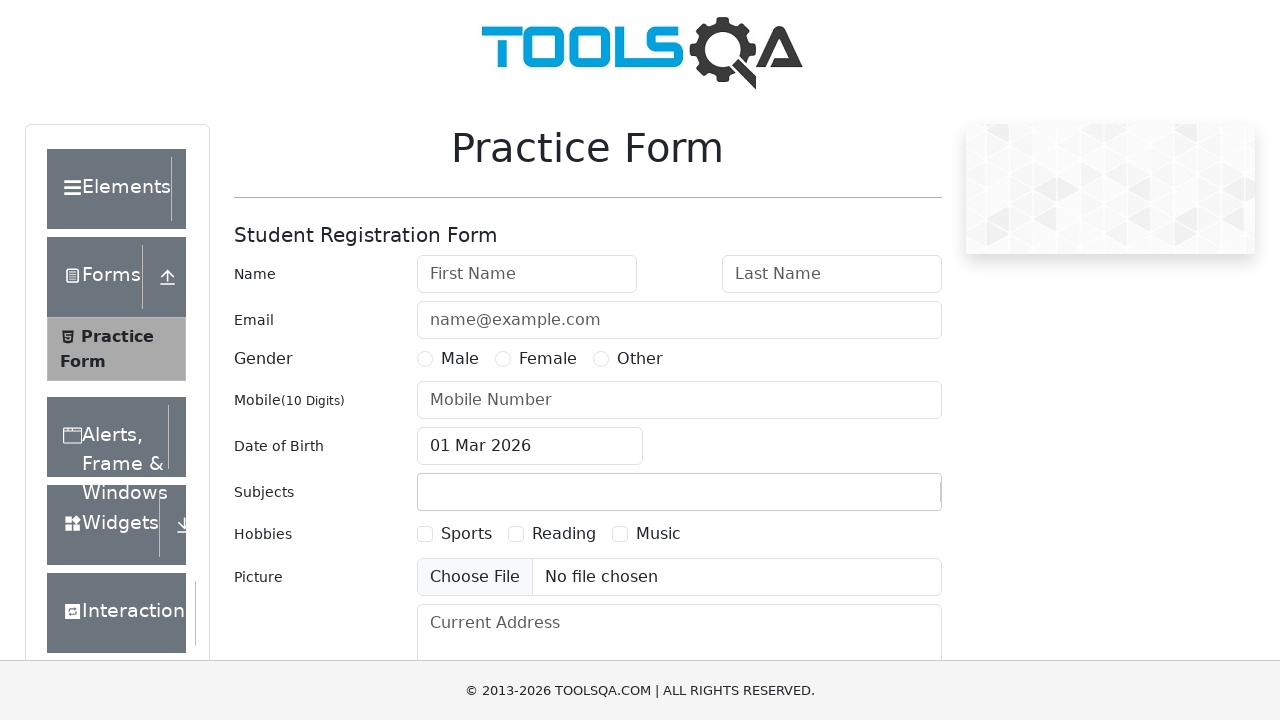

Filled first name field with 'anna' on #firstName
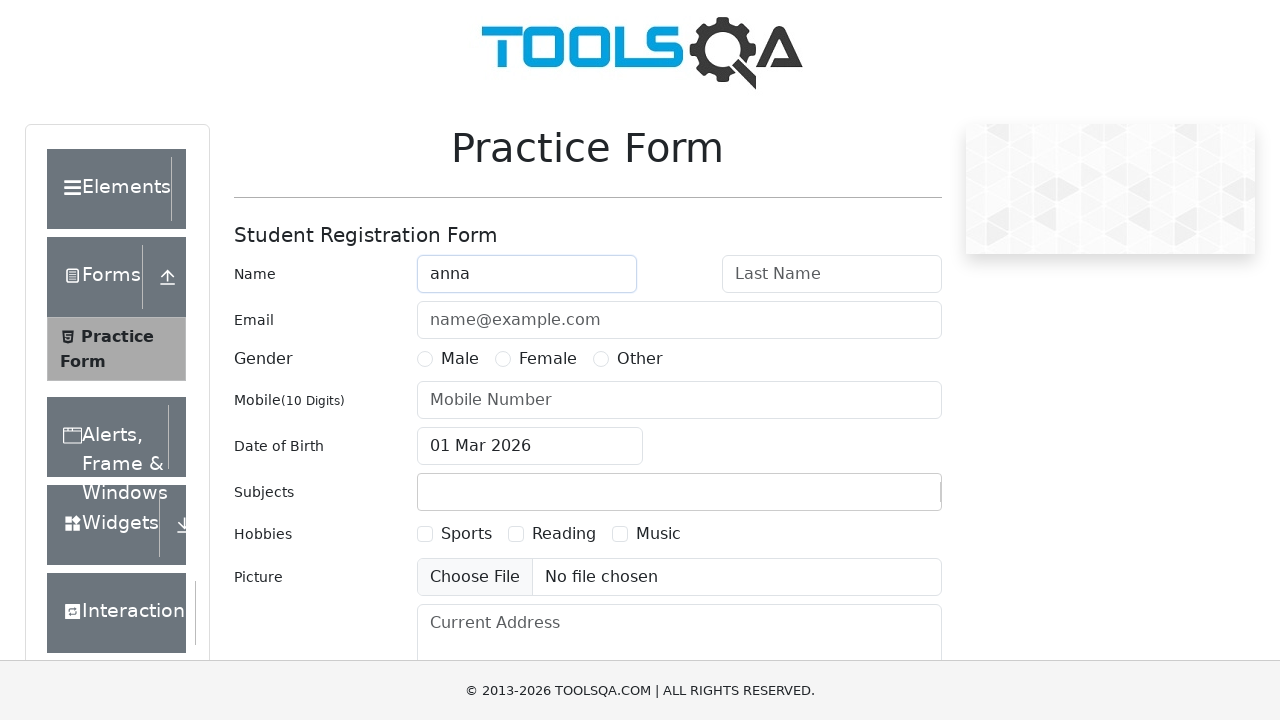

Filled last name field with 'Ivanova' on #lastName
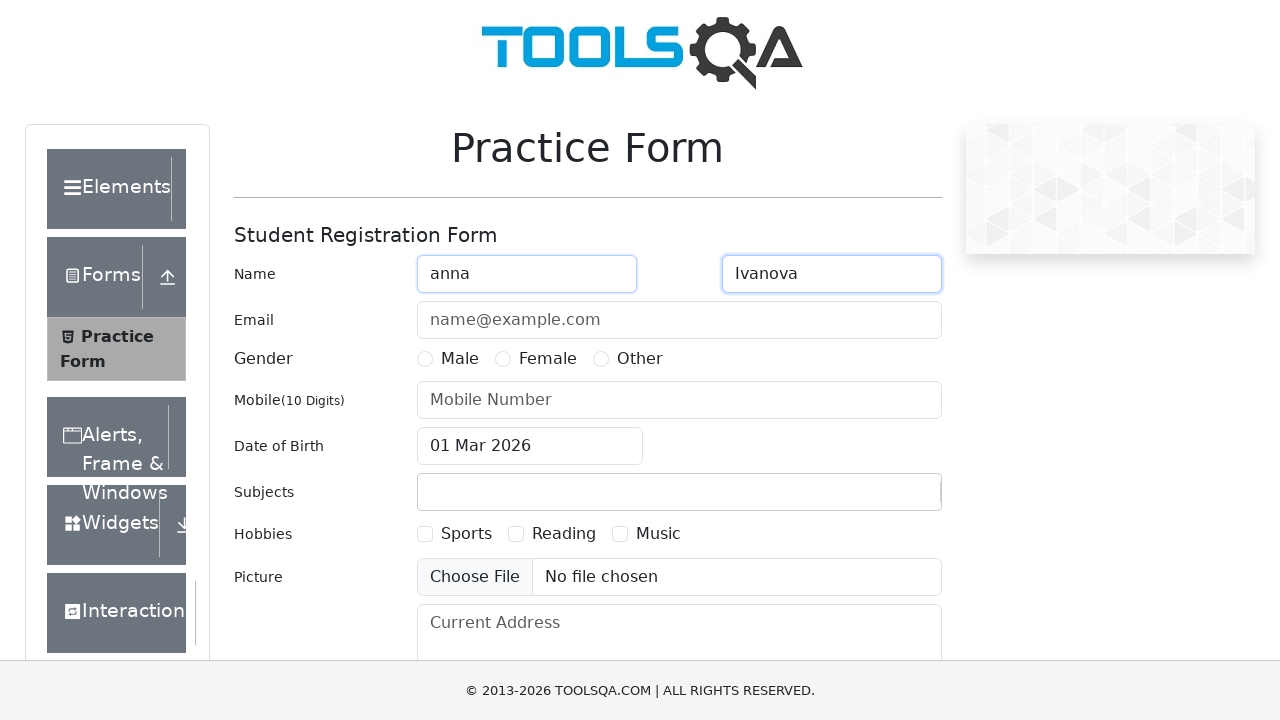

Filled email field with 'tast@email.fig' on #userEmail
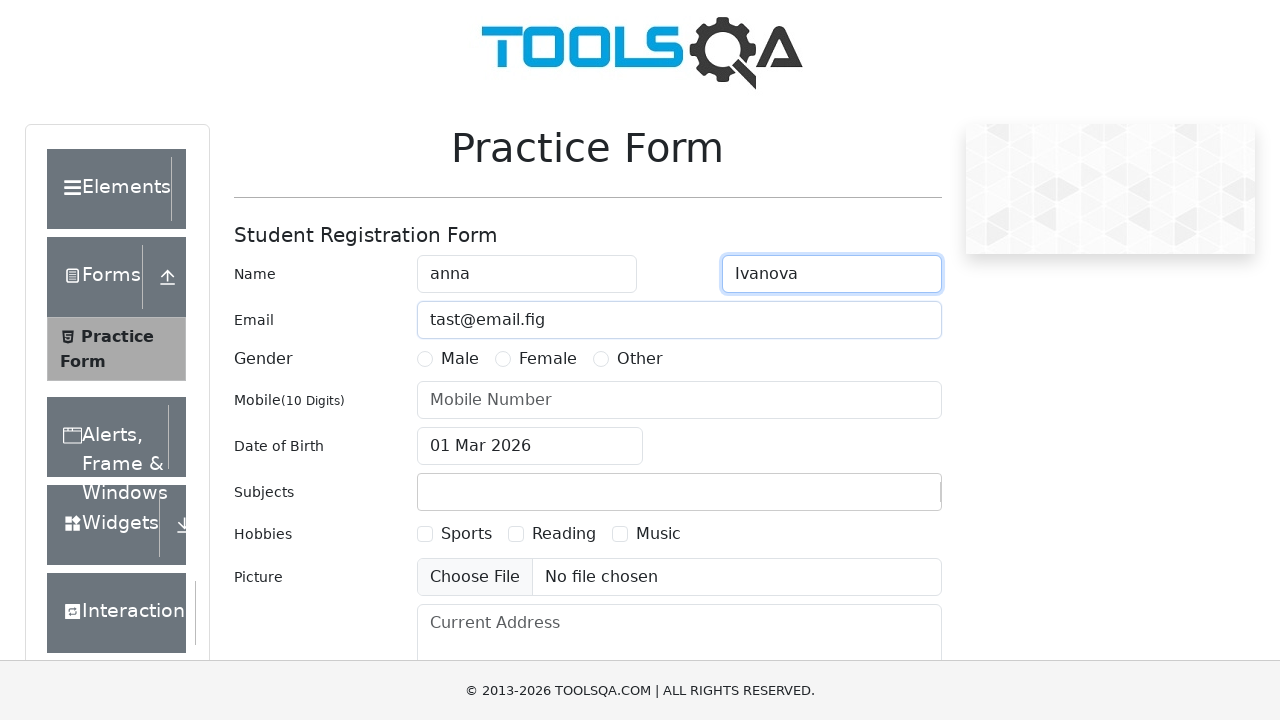

Selected Female gender option at (536, 359) on #genterWrapper > div.col-md-9.col-sm-12 > div:nth-child(2)
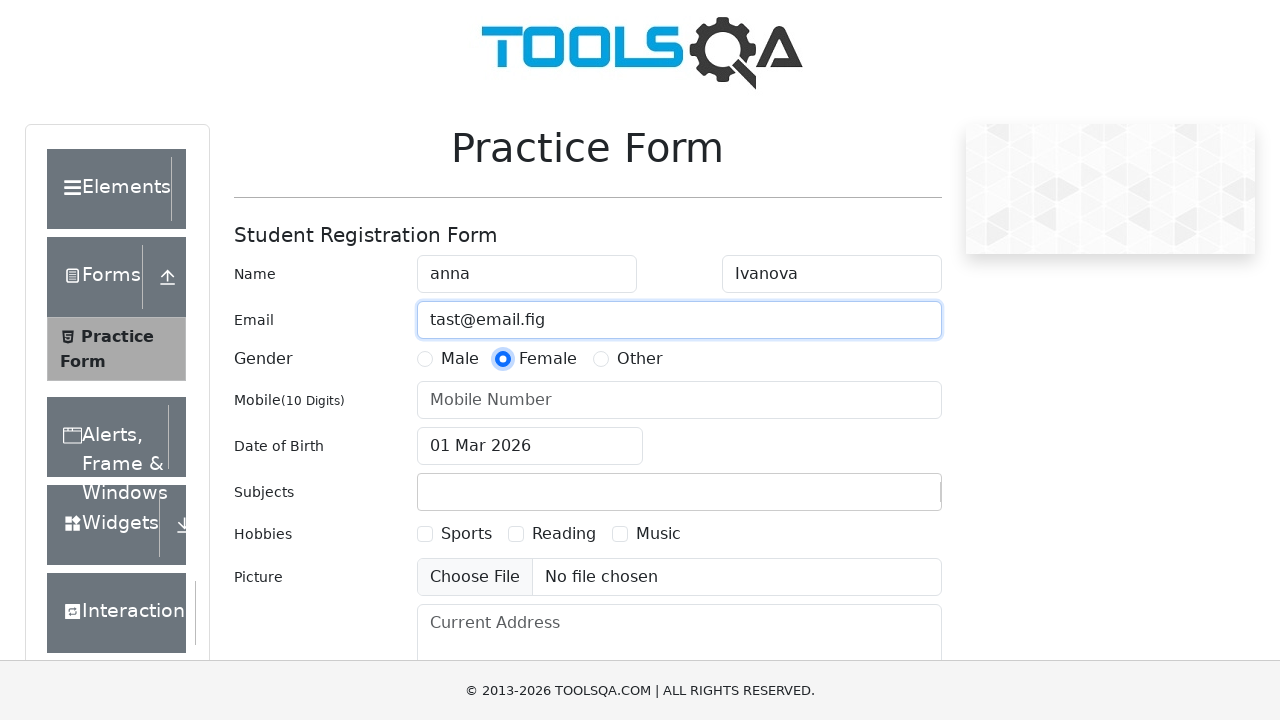

Filled phone number field with '9001112233' on #userNumber
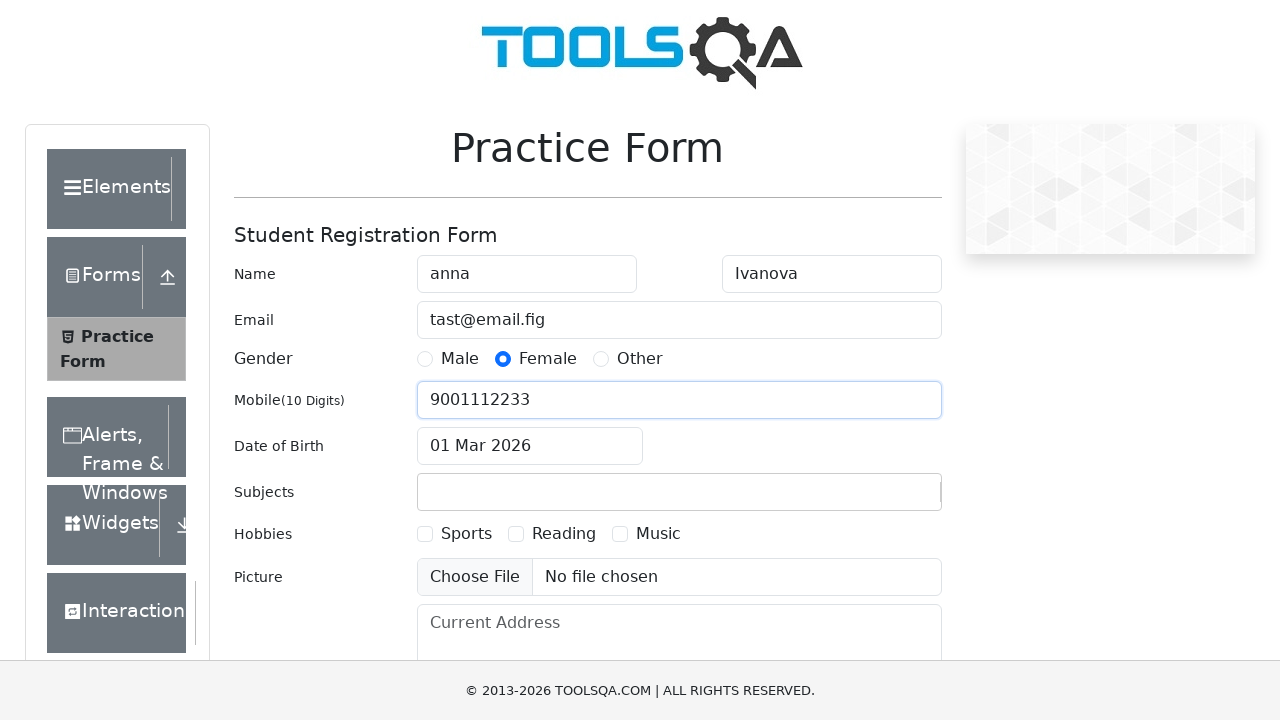

Clicked date of birth input to open date picker at (530, 446) on #dateOfBirthInput
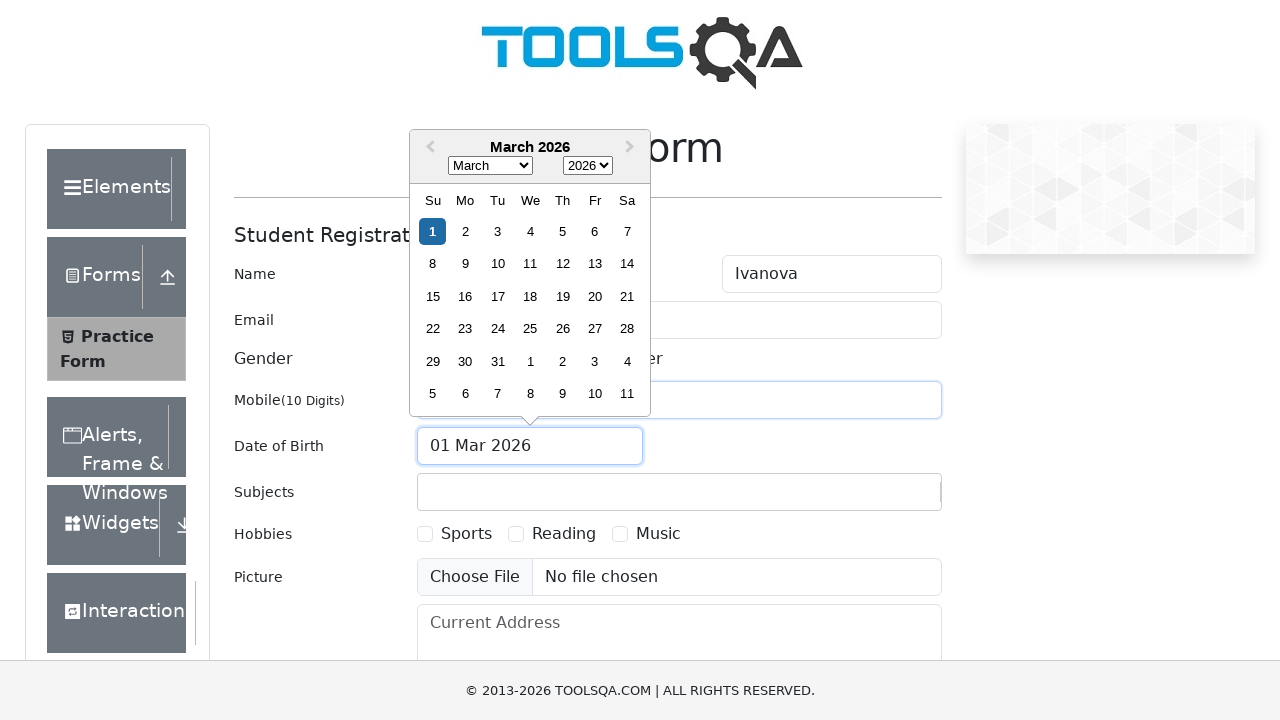

Selected March from month dropdown on .react-datepicker__month-select
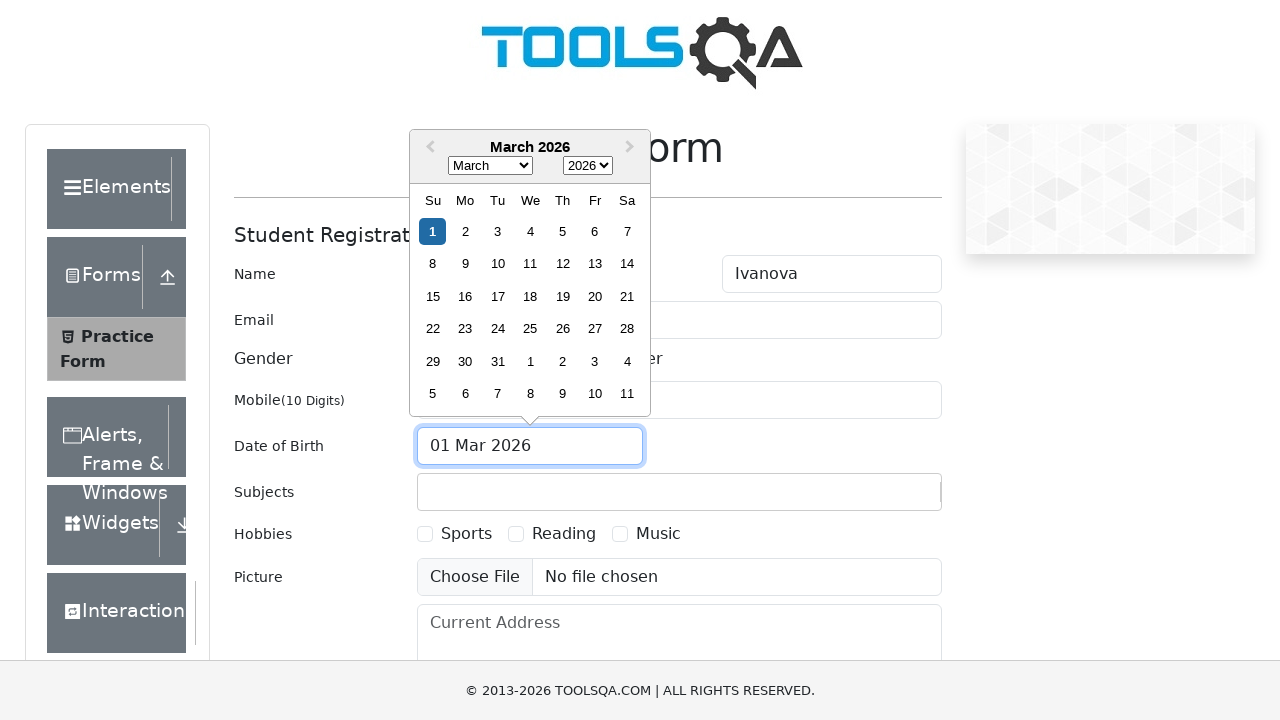

Selected 1900 from year dropdown on .react-datepicker__year-select
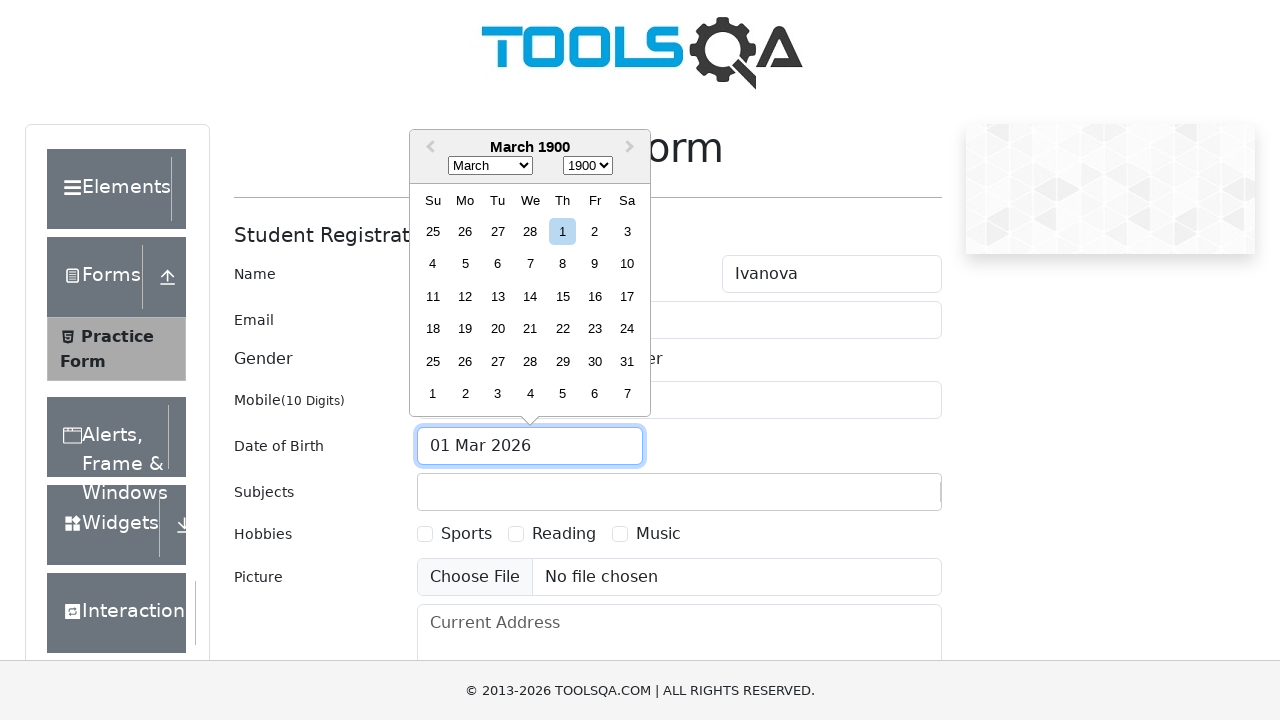

Selected March 9th, 1900 as date of birth at (595, 264) on [aria-label$='March 9th, 1900']
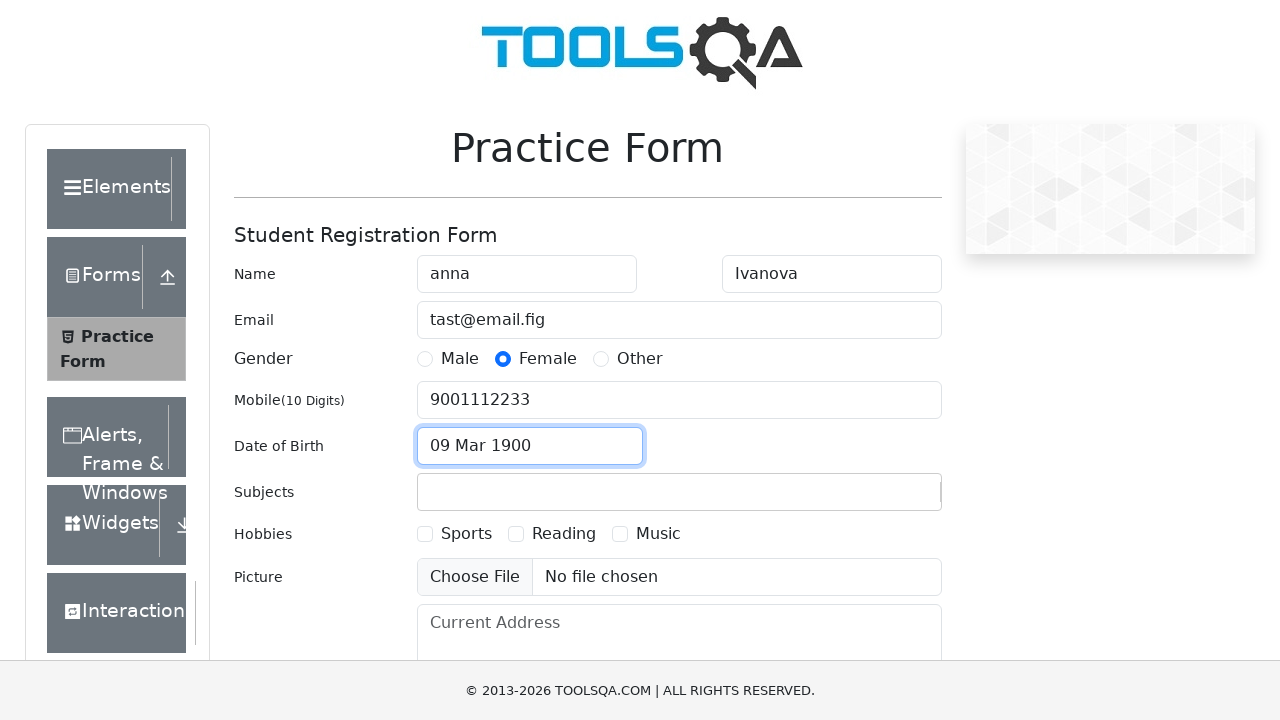

Typed 'his' in subjects input field on #subjectsInput
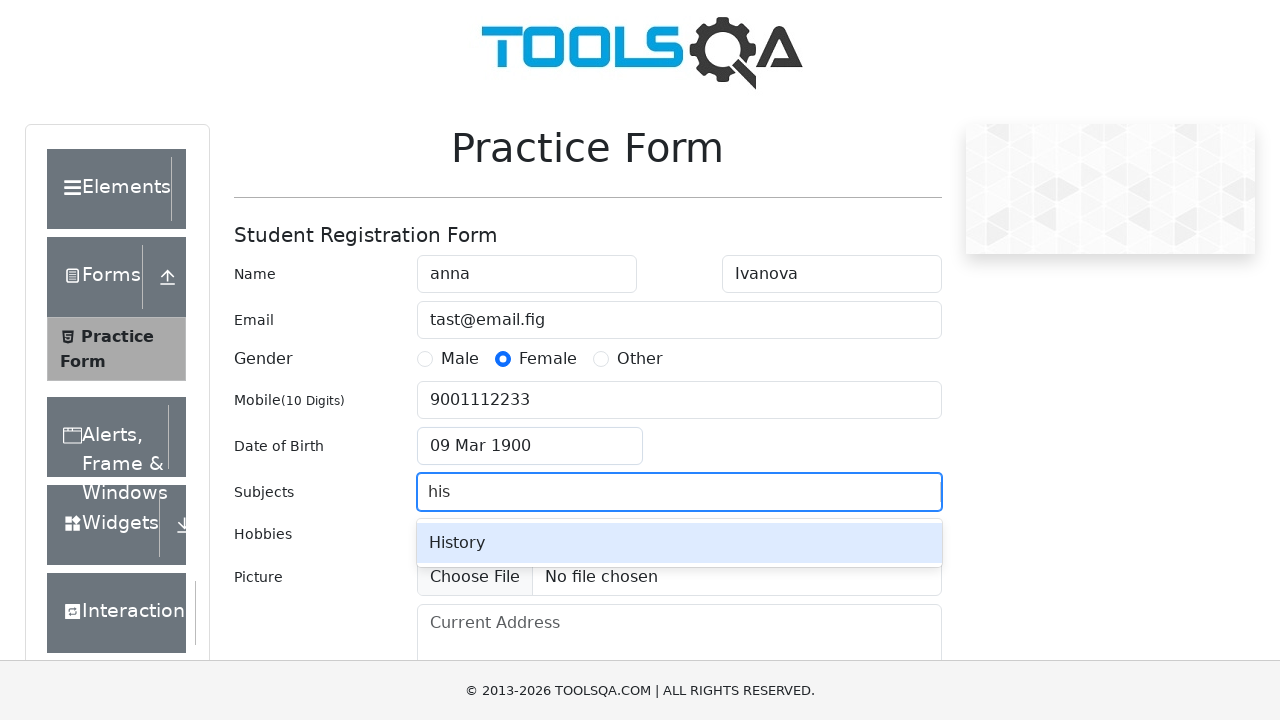

Pressed ArrowDown to navigate dropdown options
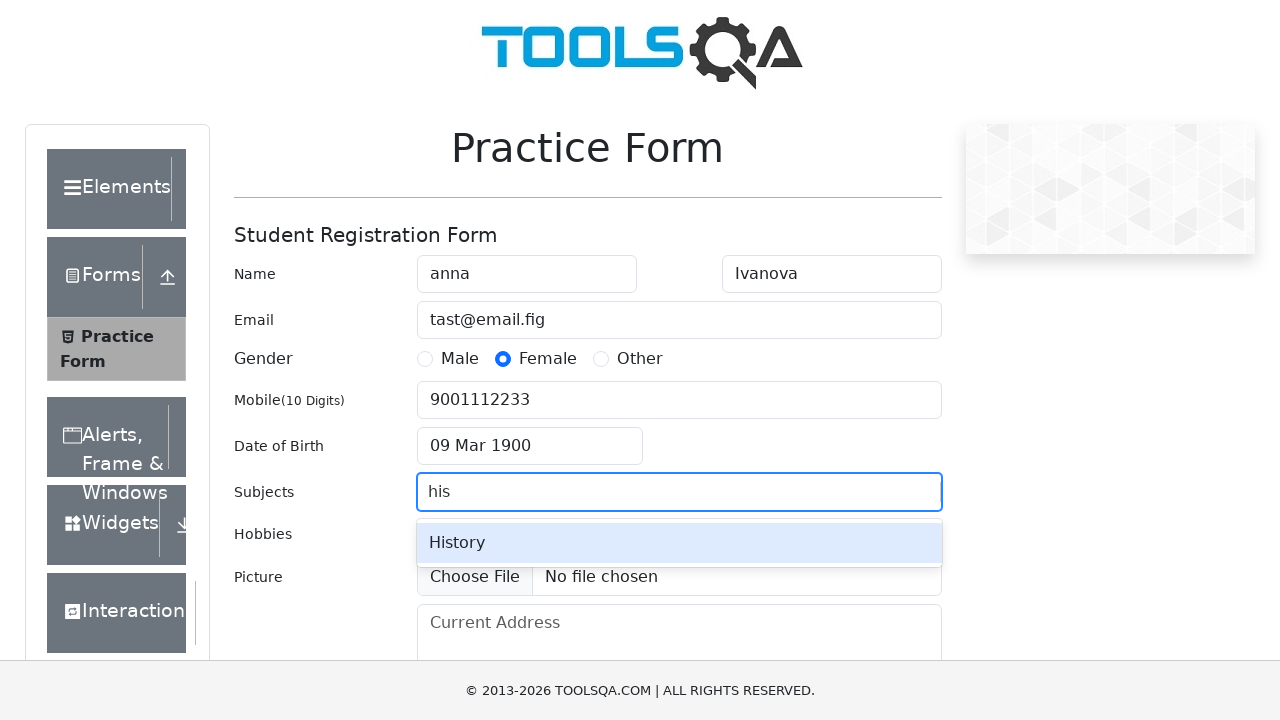

Pressed Enter to select subject from dropdown
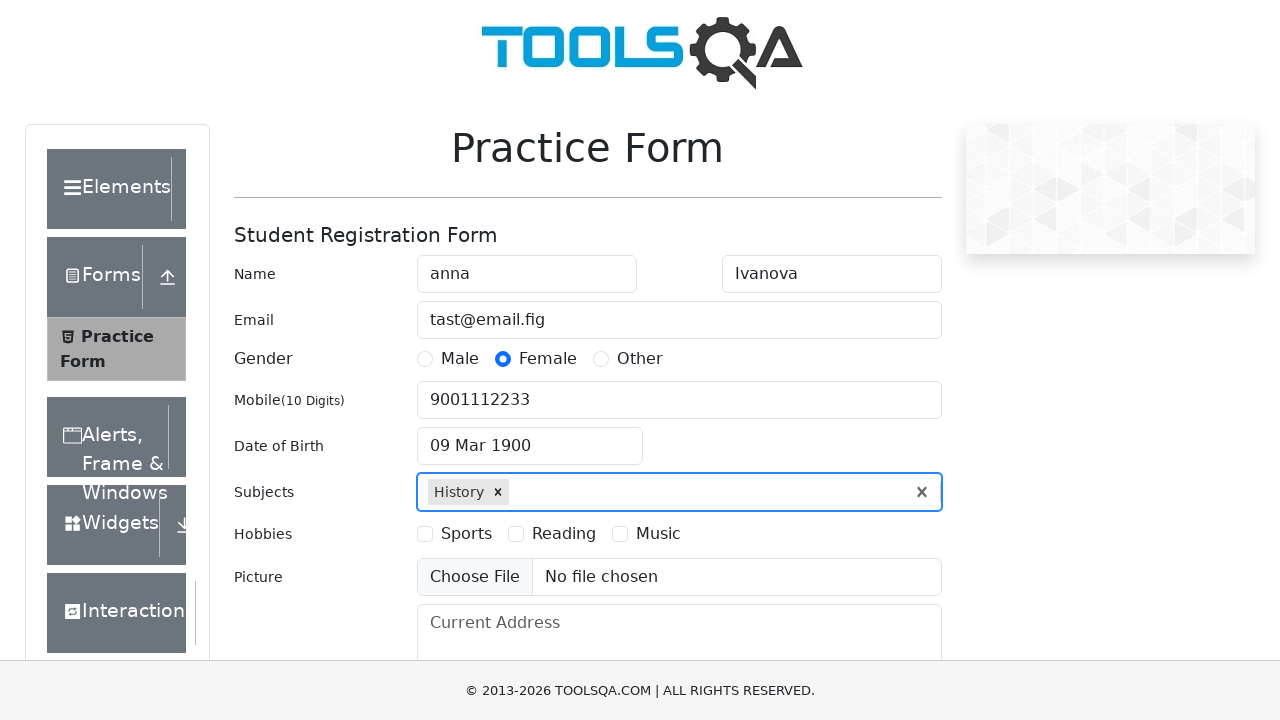

Selected Sports hobby checkbox at (466, 534) on #hobbiesWrapper > div.col-md-9.col-sm-12 > div:nth-child(1) > label
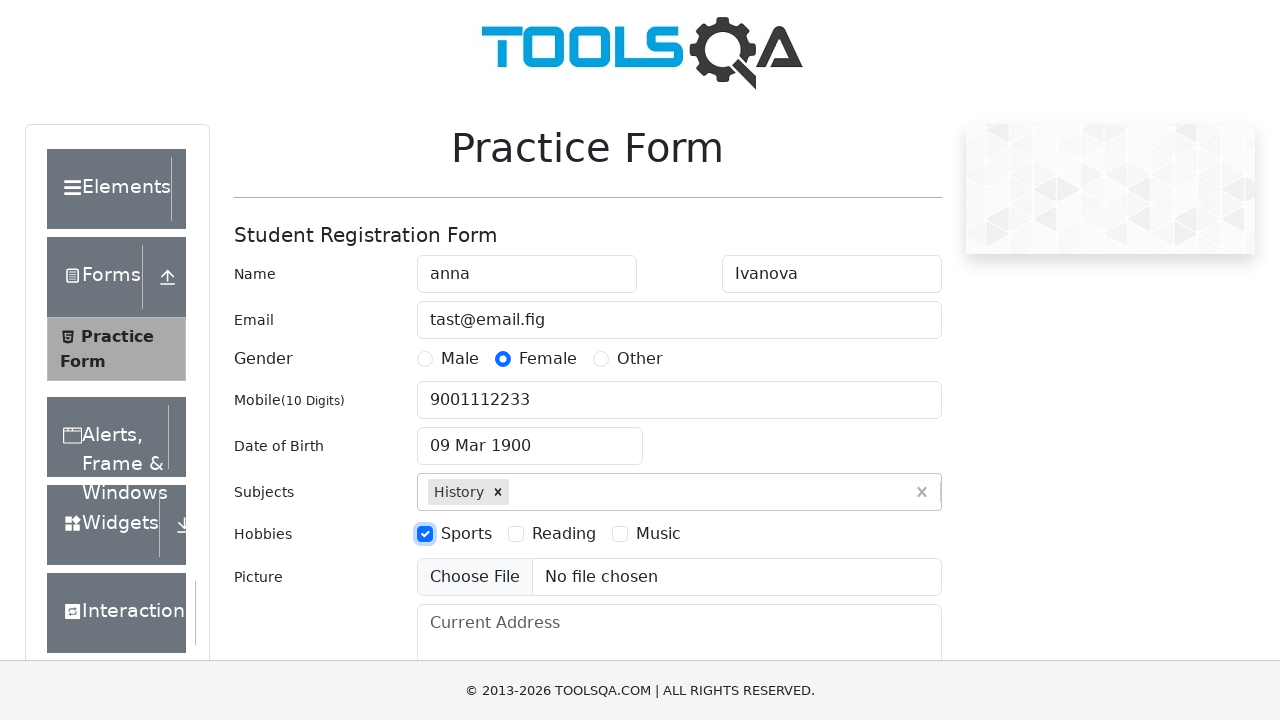

Selected Reading hobby checkbox at (564, 534) on #hobbiesWrapper > div.col-md-9.col-sm-12 > div:nth-child(2) > label
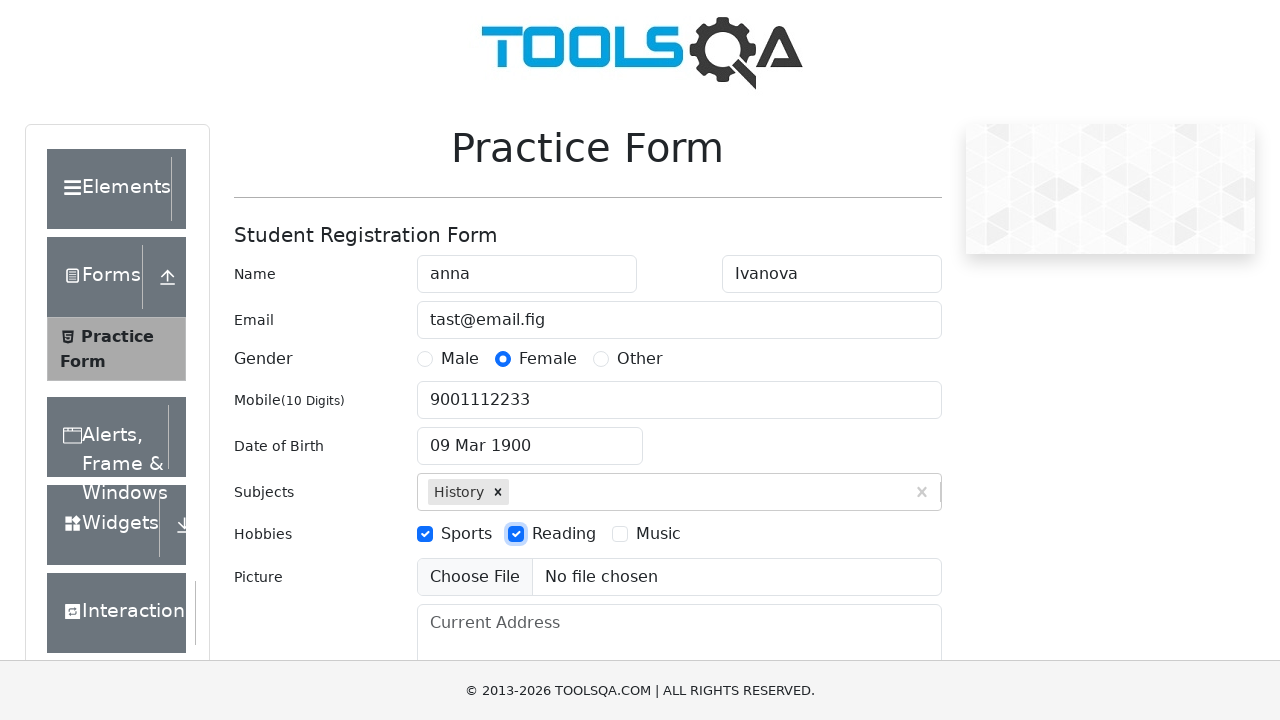

Selected Music hobby checkbox at (658, 534) on #hobbiesWrapper > div.col-md-9.col-sm-12 > div:nth-child(3) > label
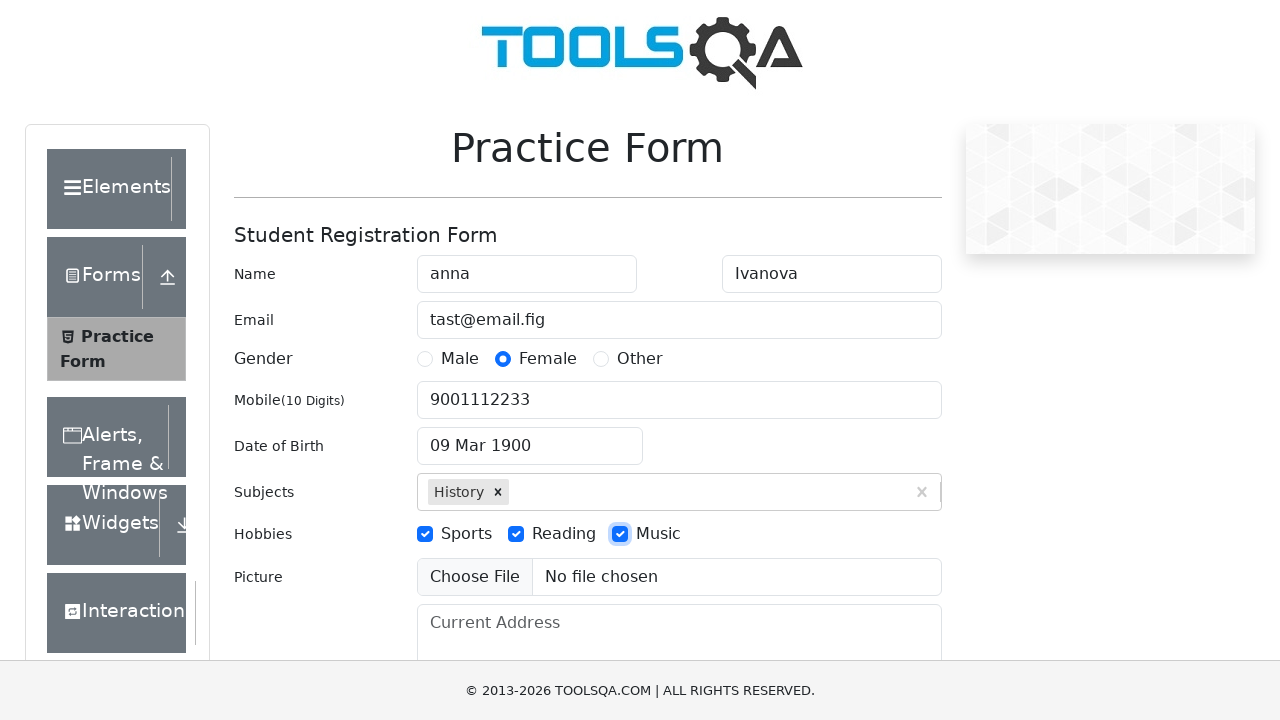

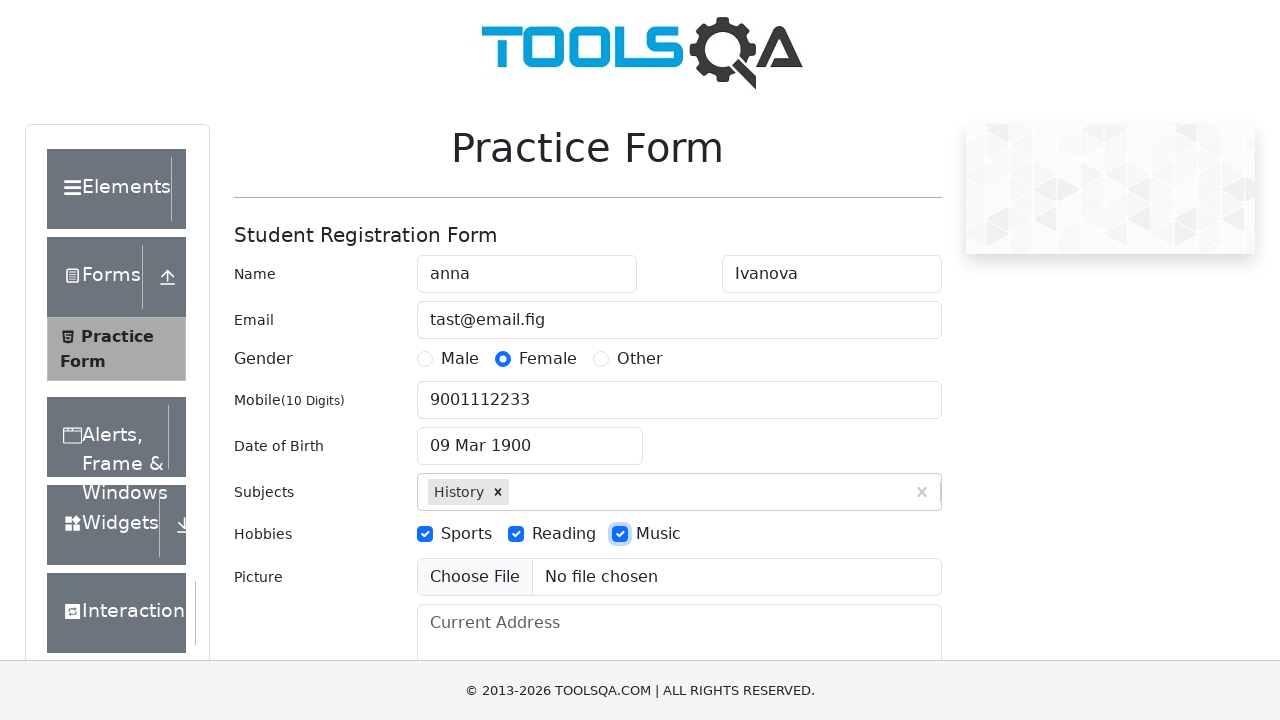